Navigates to the NFL homepage and verifies that the page title matches the expected official NFL title.

Starting URL: http://nfl.com/

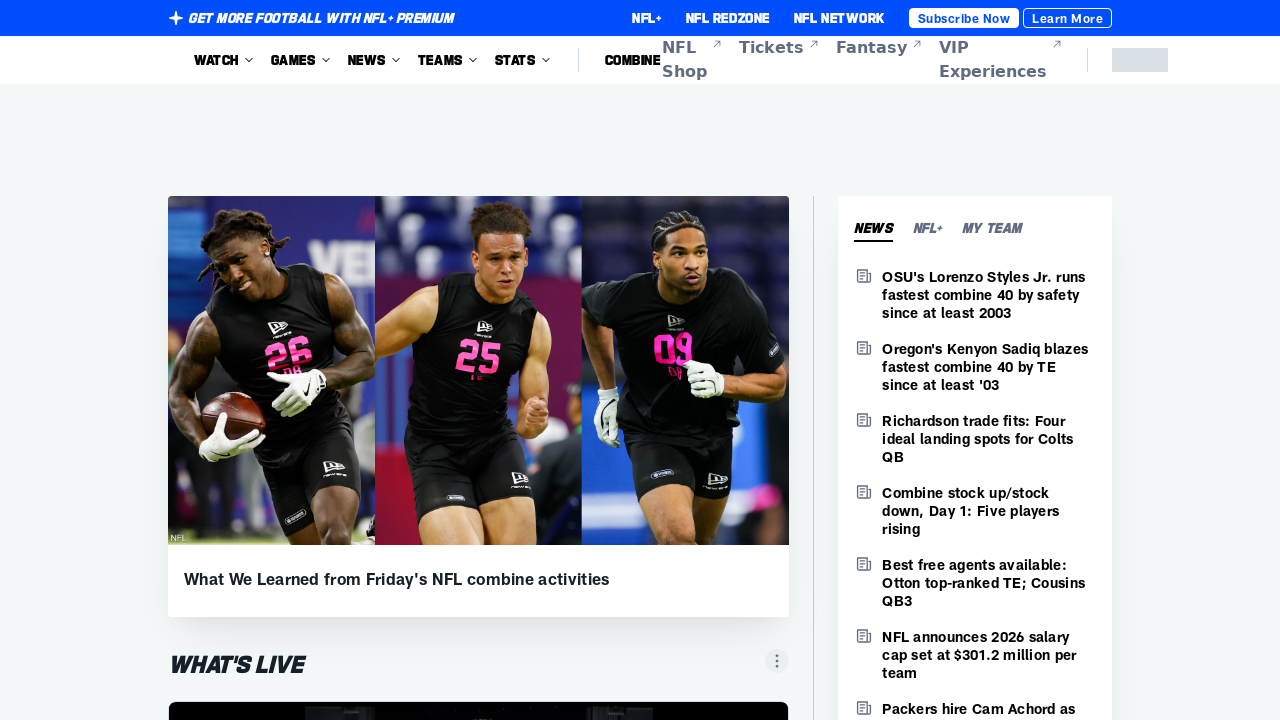

Waited for page to reach domcontentloaded state
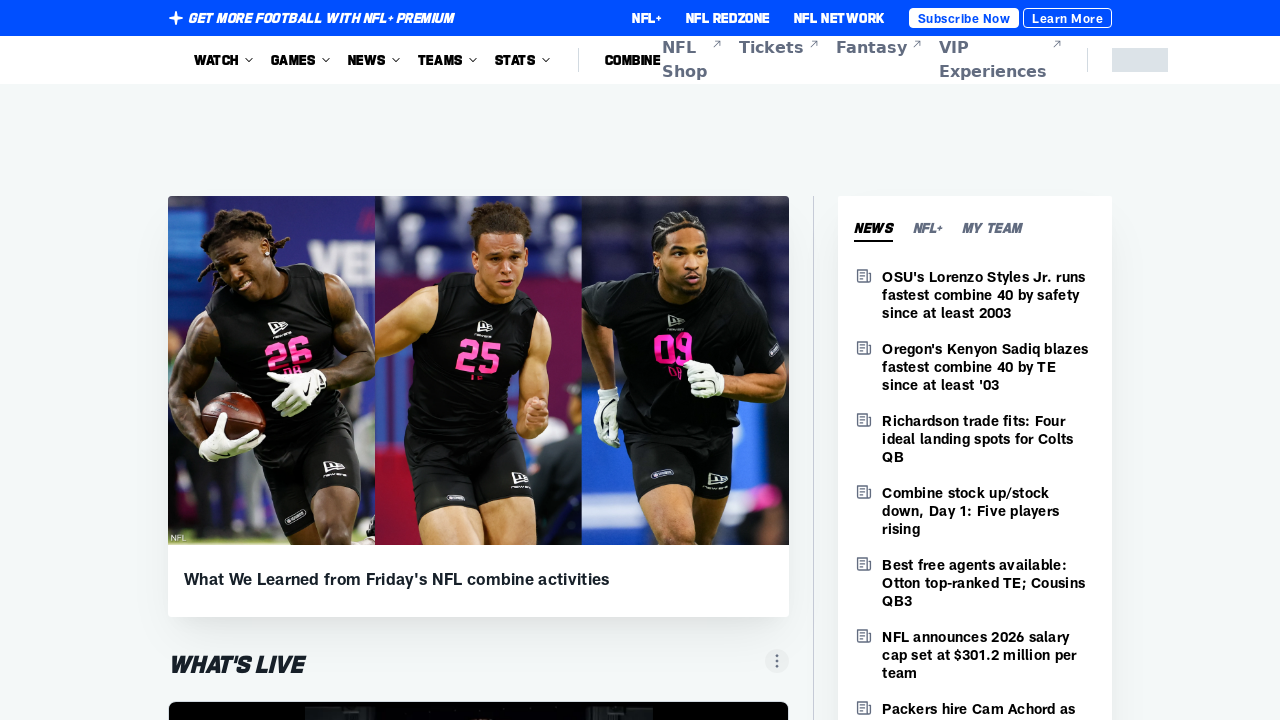

Retrieved page title: 'NFL.com | Official Site of the National Football League'
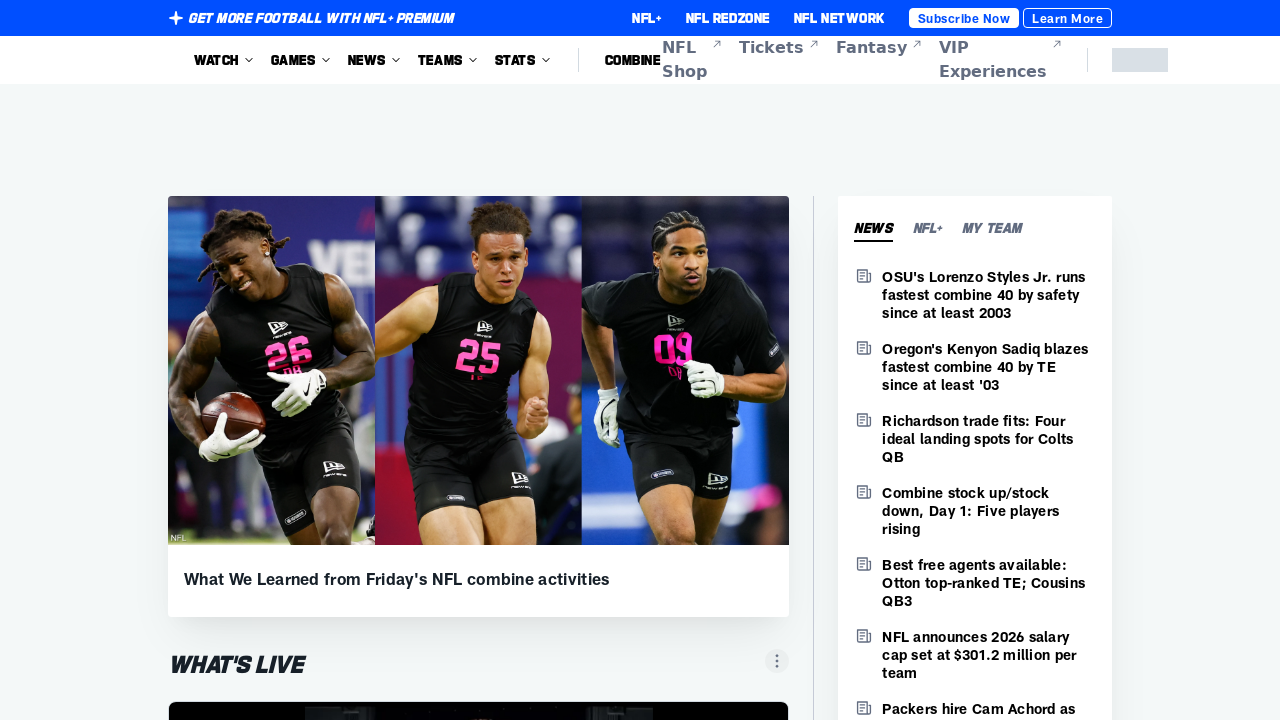

Verified that 'NFL' is present in the page title
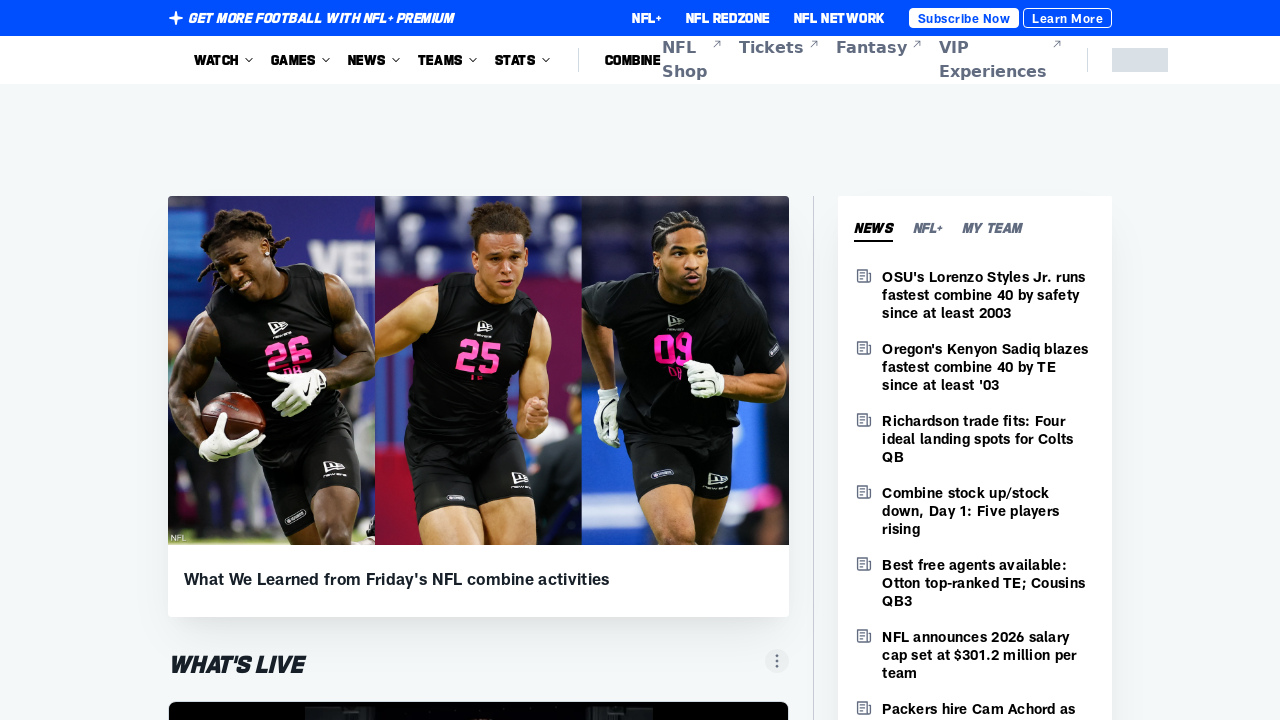

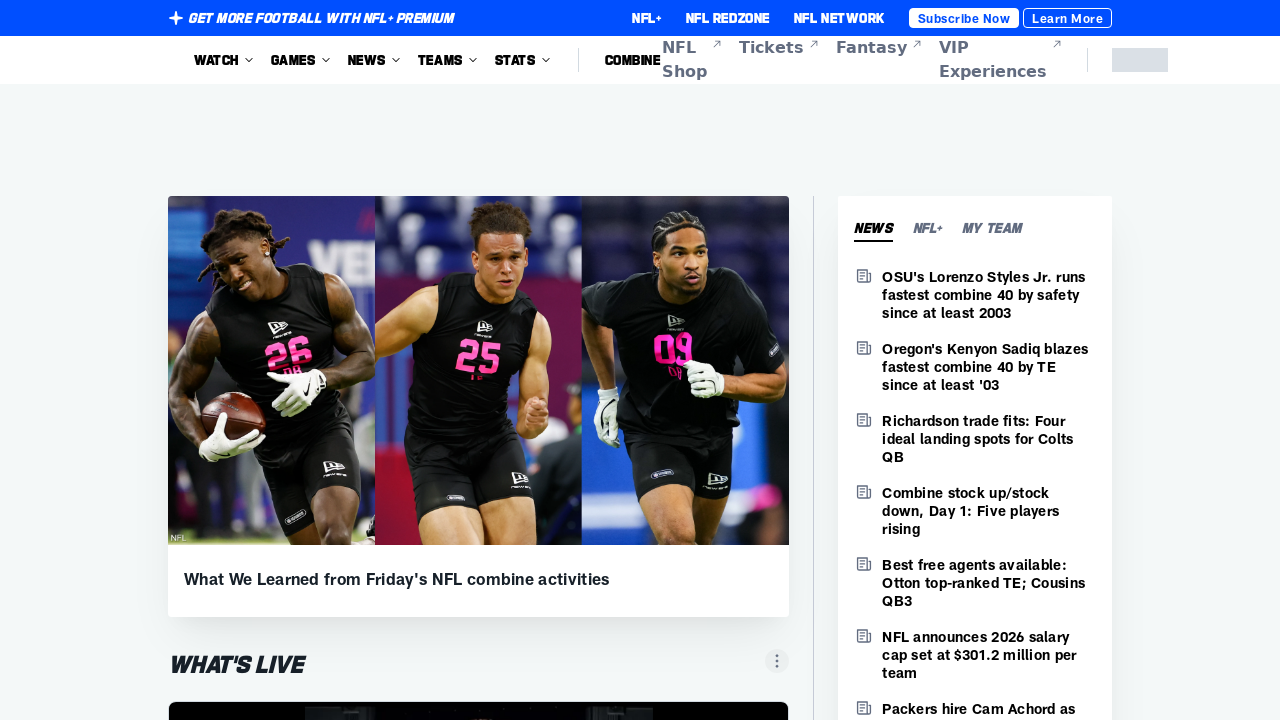